Tests clicking on an element located by its alt text after scrolling it into view

Starting URL: https://www.w3schools.com

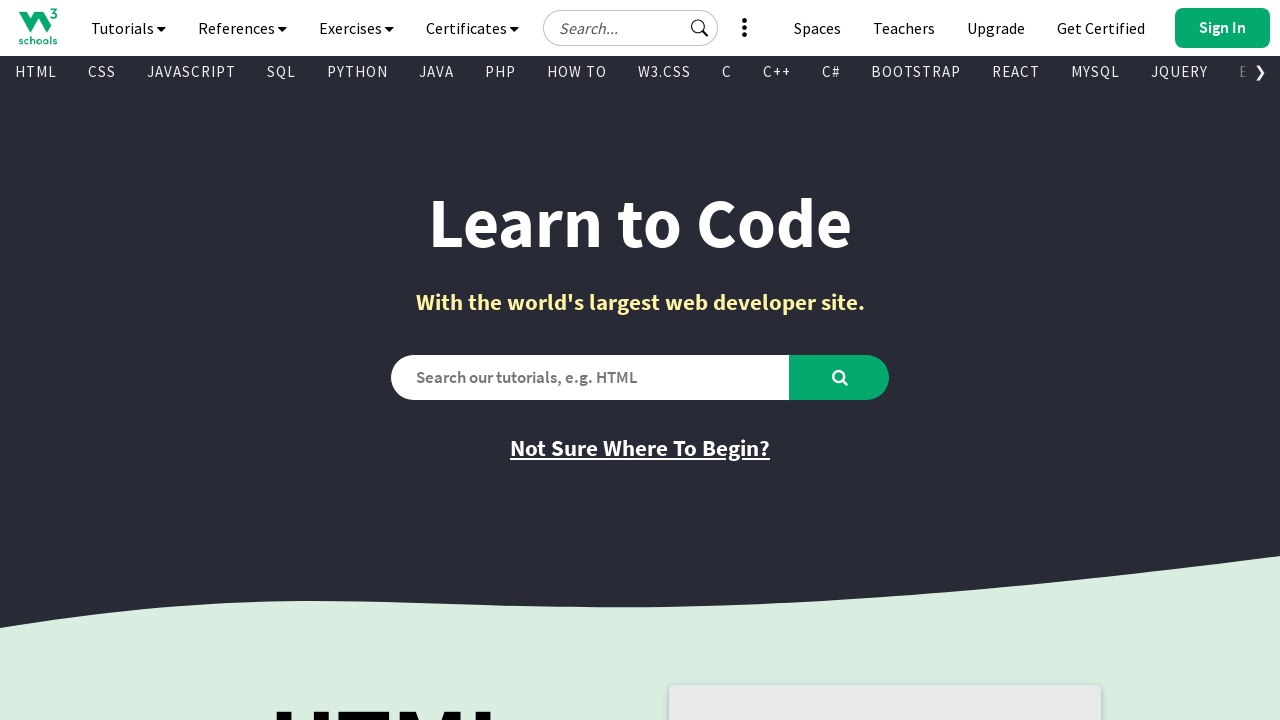

Located color picker element by alt text 'Colorpicker'
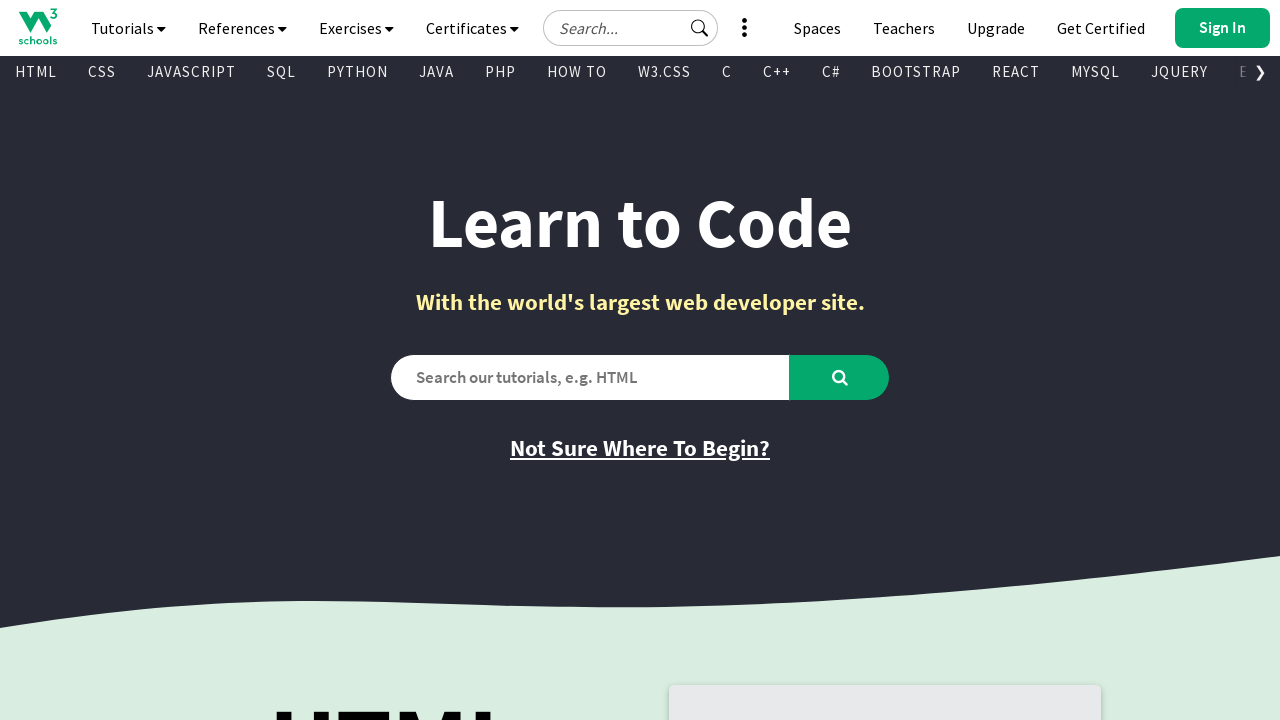

Scrolled color picker element into view
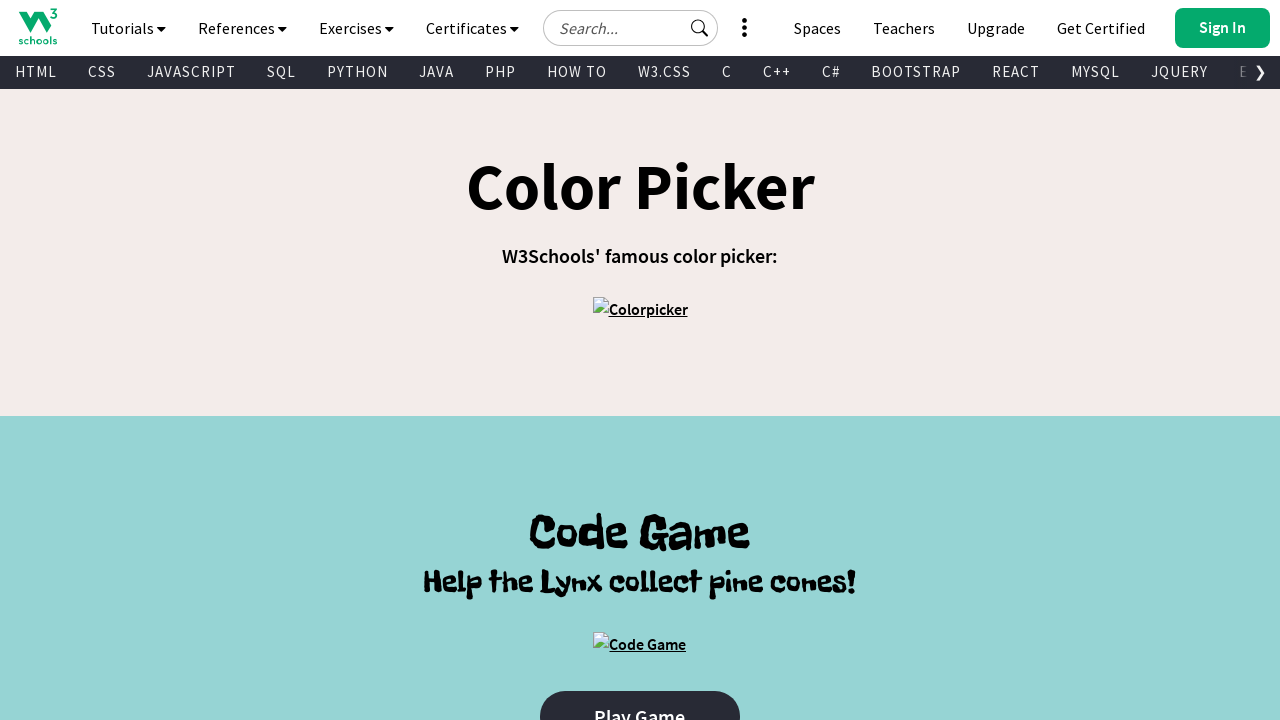

Clicked on the color picker element at (640, 309) on internal:attr=[alt="Colorpicker"i]
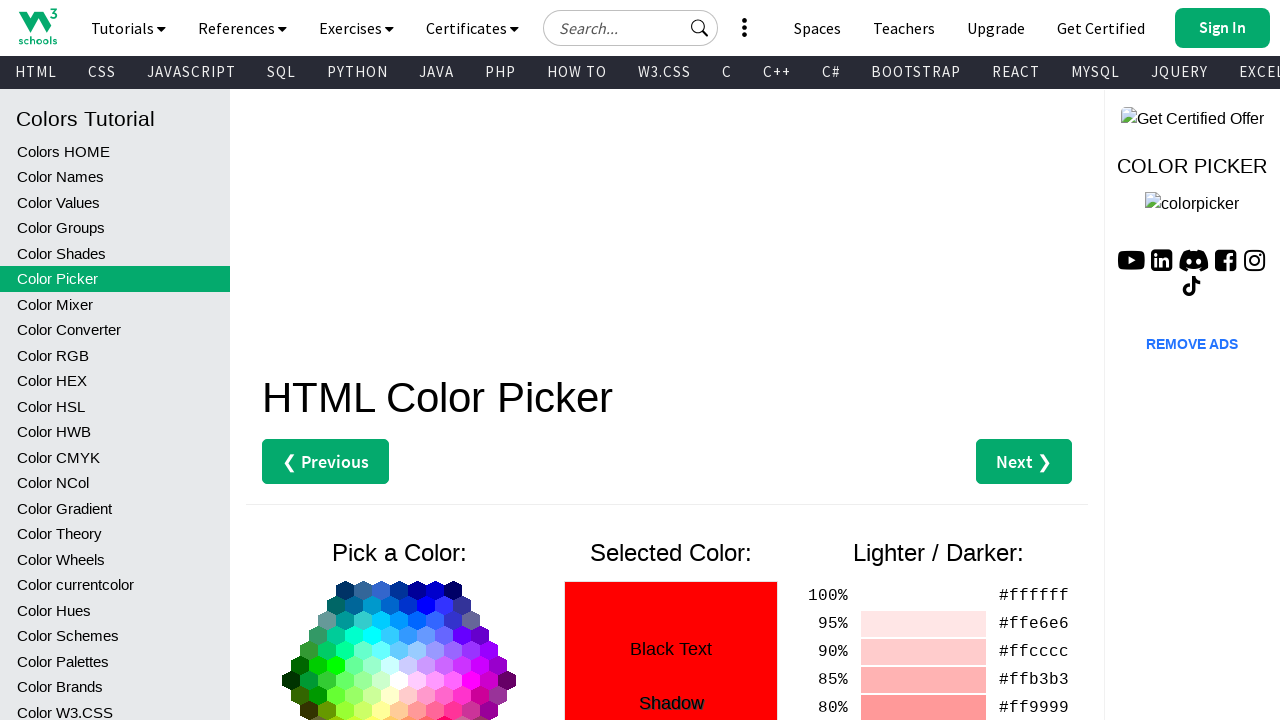

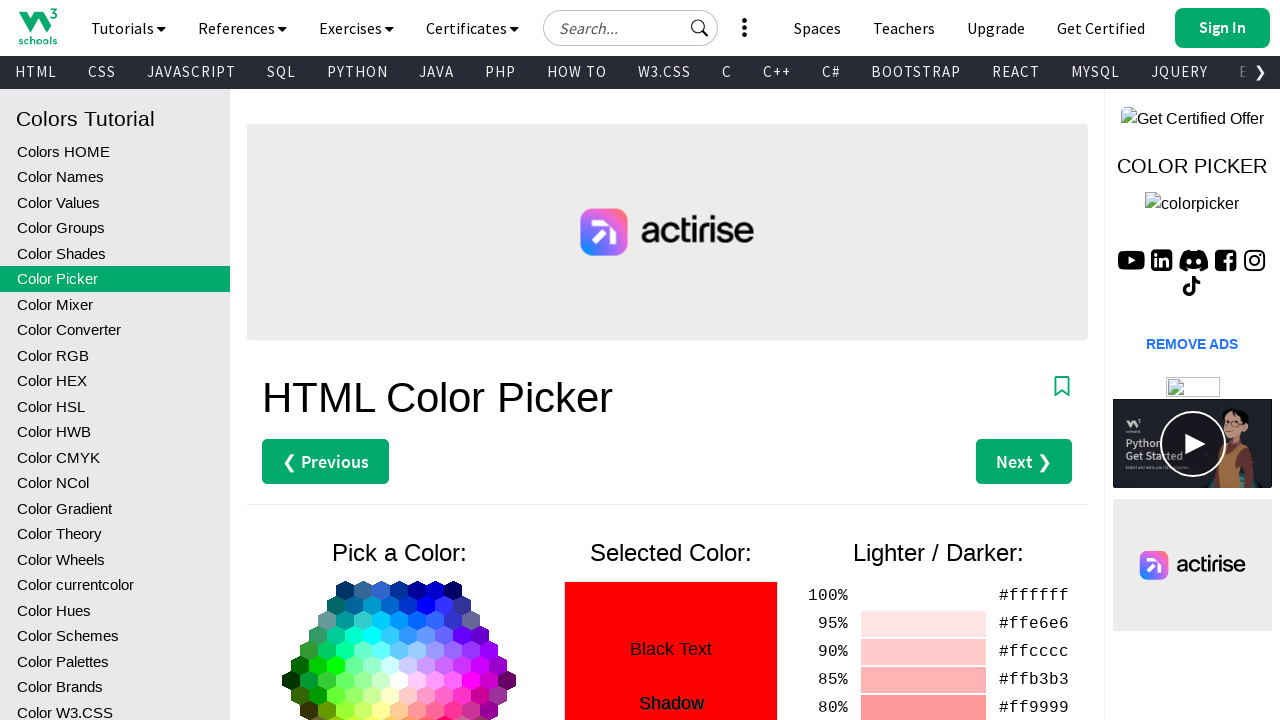